Tests table sorting functionality by clicking on the column header and verifying that the data is sorted correctly

Starting URL: https://rahulshettyacademy.com/seleniumPractise/#/offers

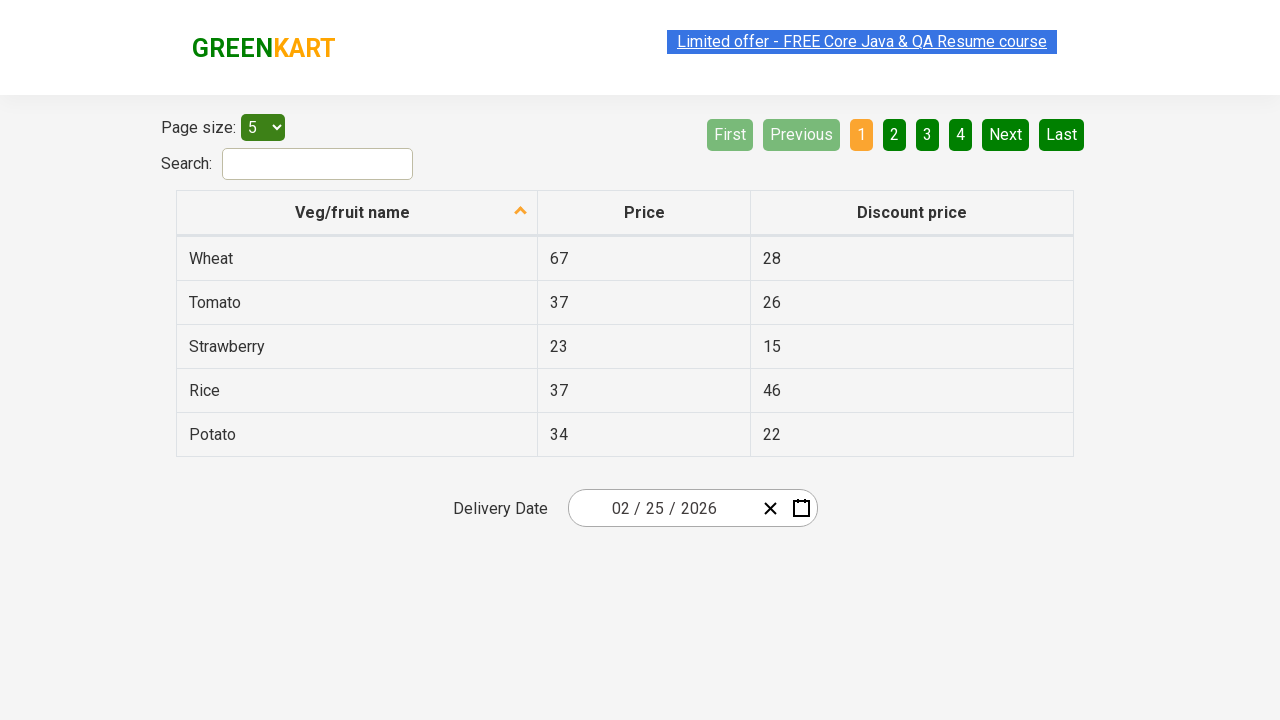

Clicked 'Veg/fruit name' column header to sort table at (353, 212) on xpath=//span[text()='Veg/fruit name']
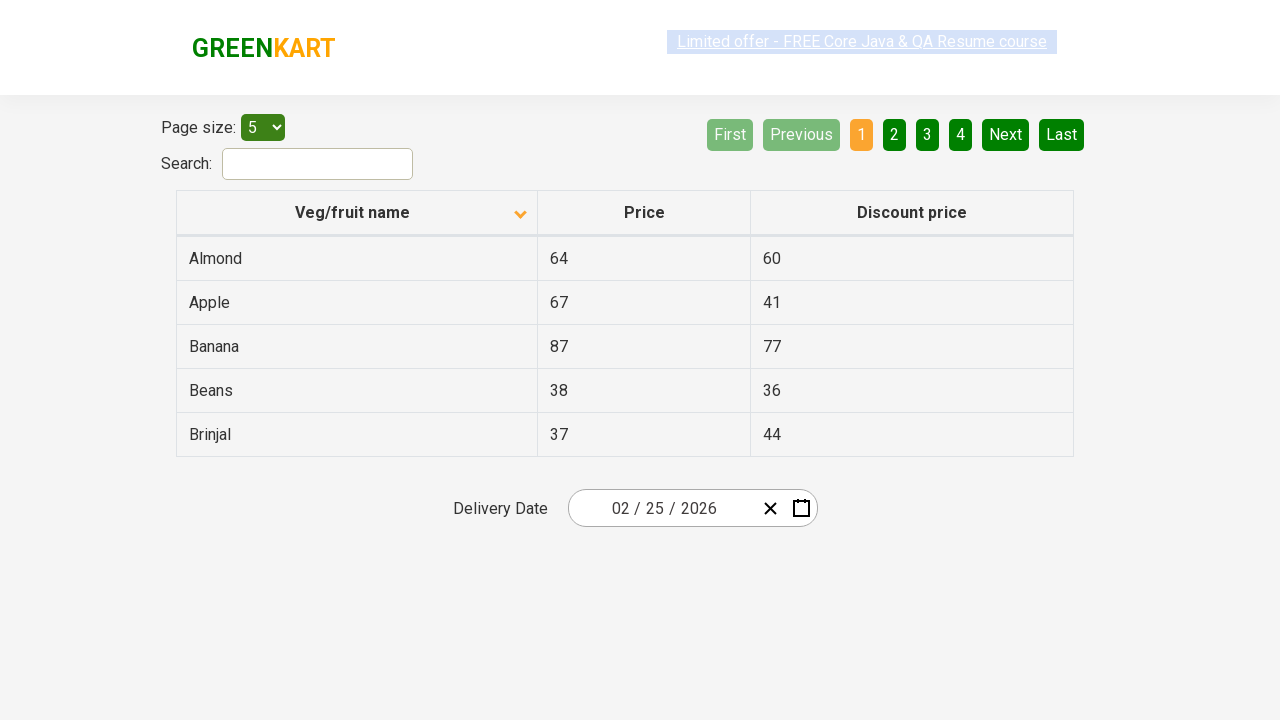

Waited 500ms for table sorting animation to complete
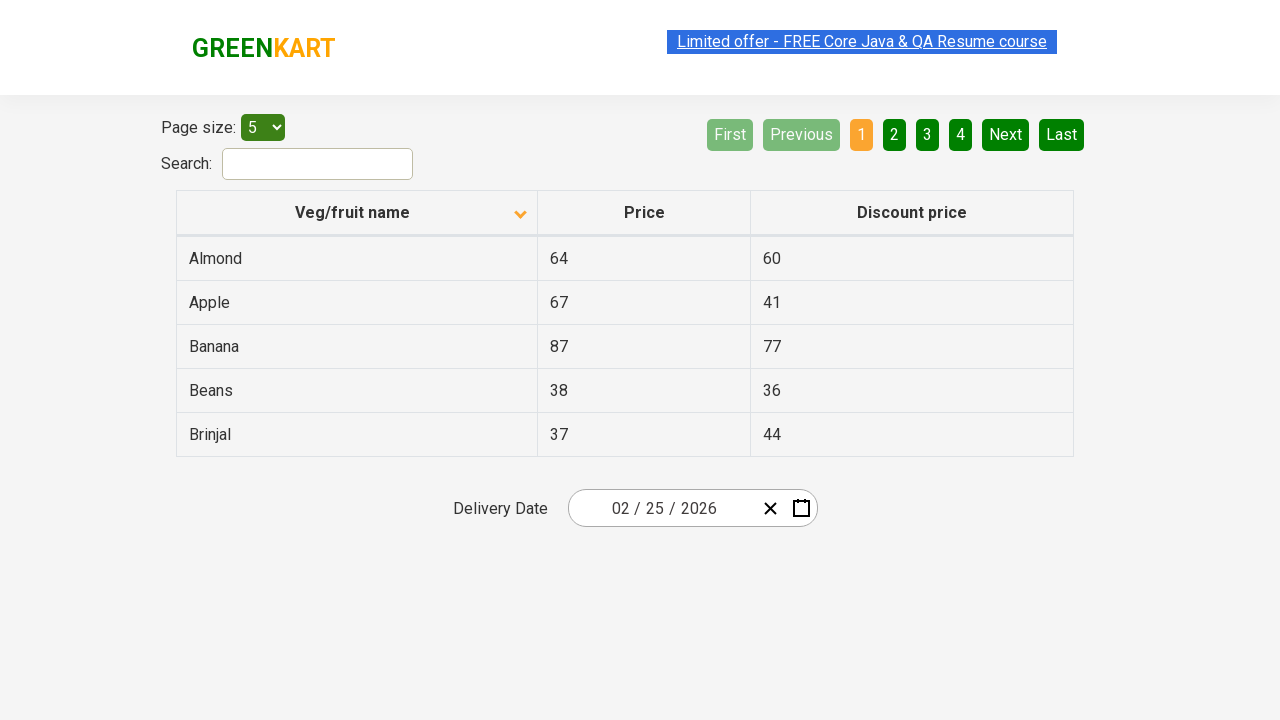

Retrieved all vegetable names from the first column
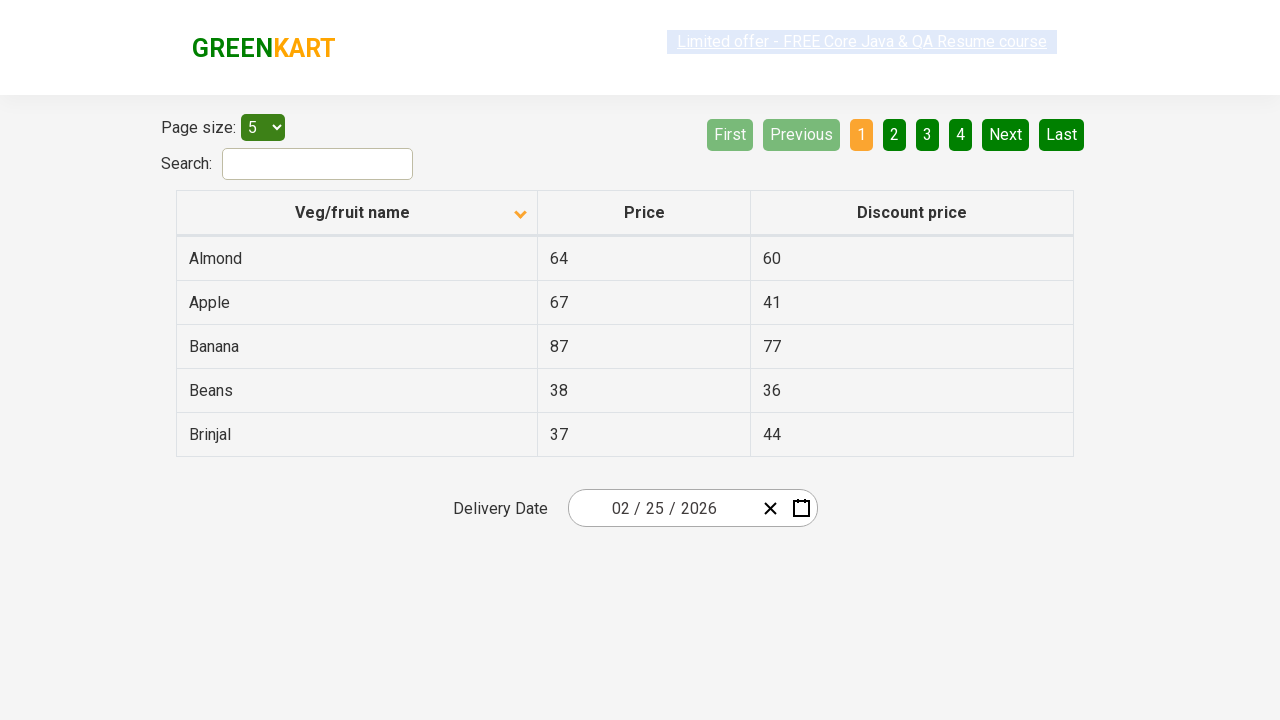

Extracted 5 vegetable names from table
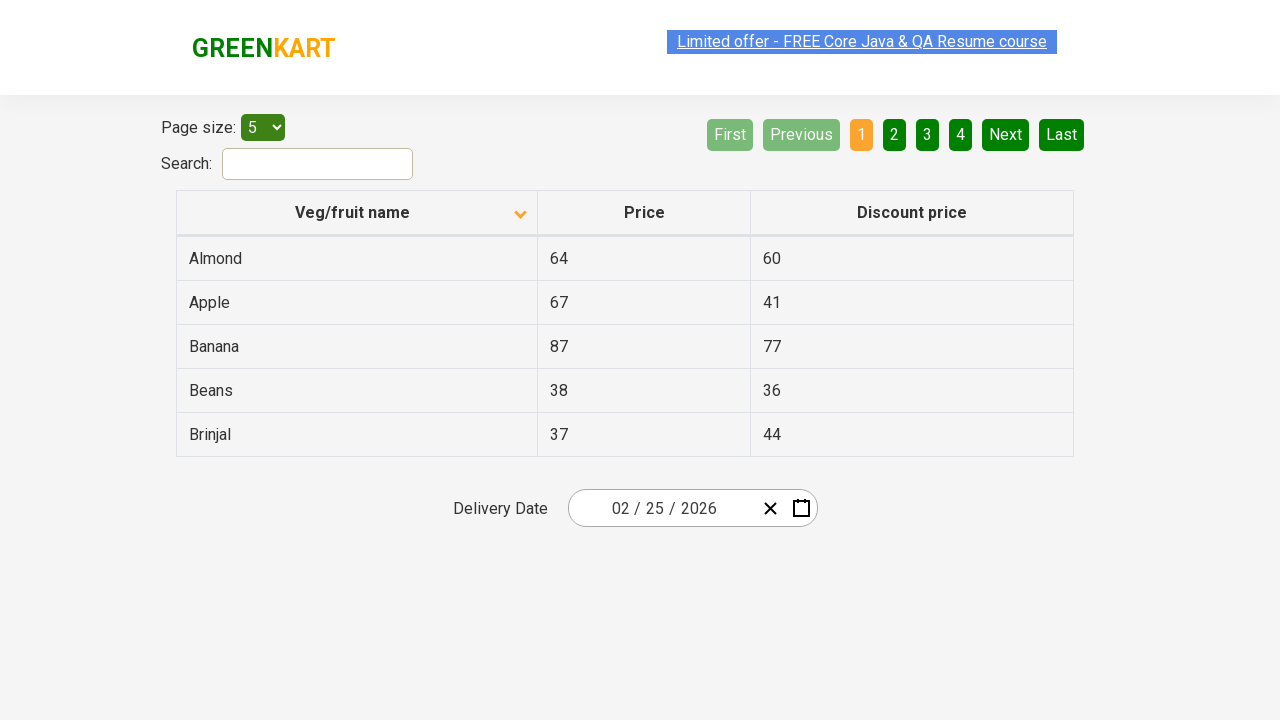

Verified that table data is sorted alphabetically in ascending order
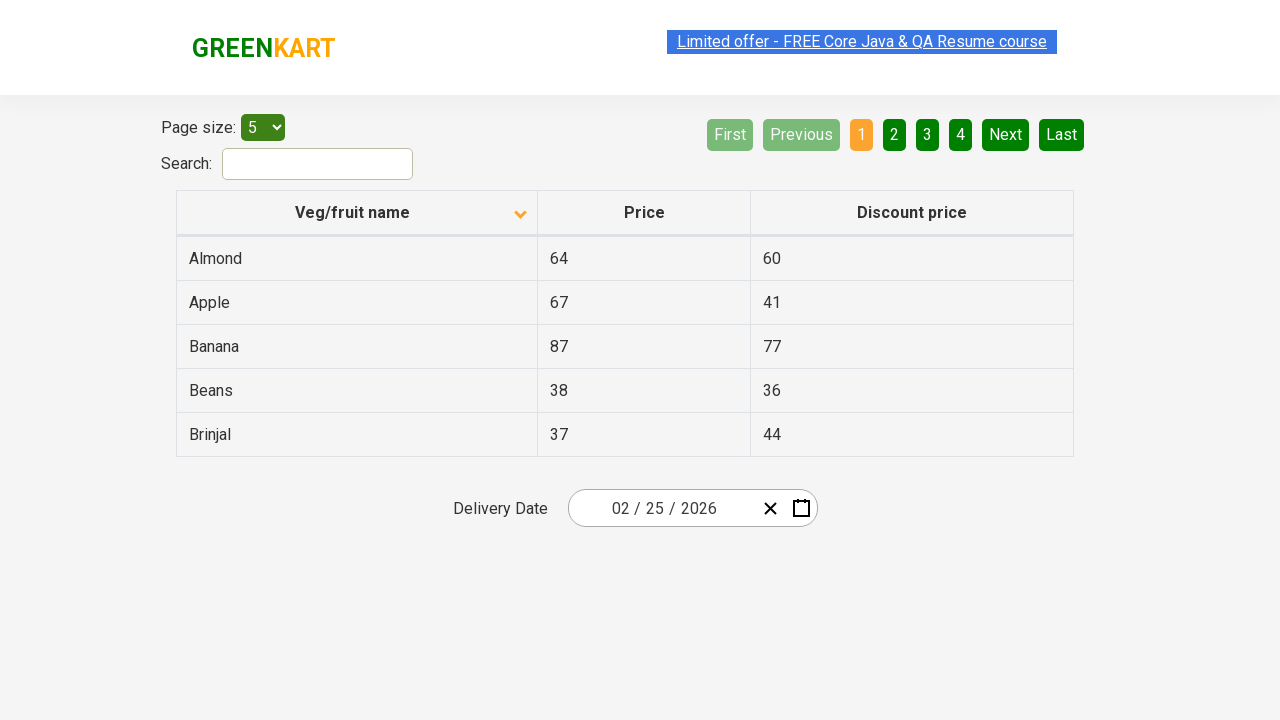

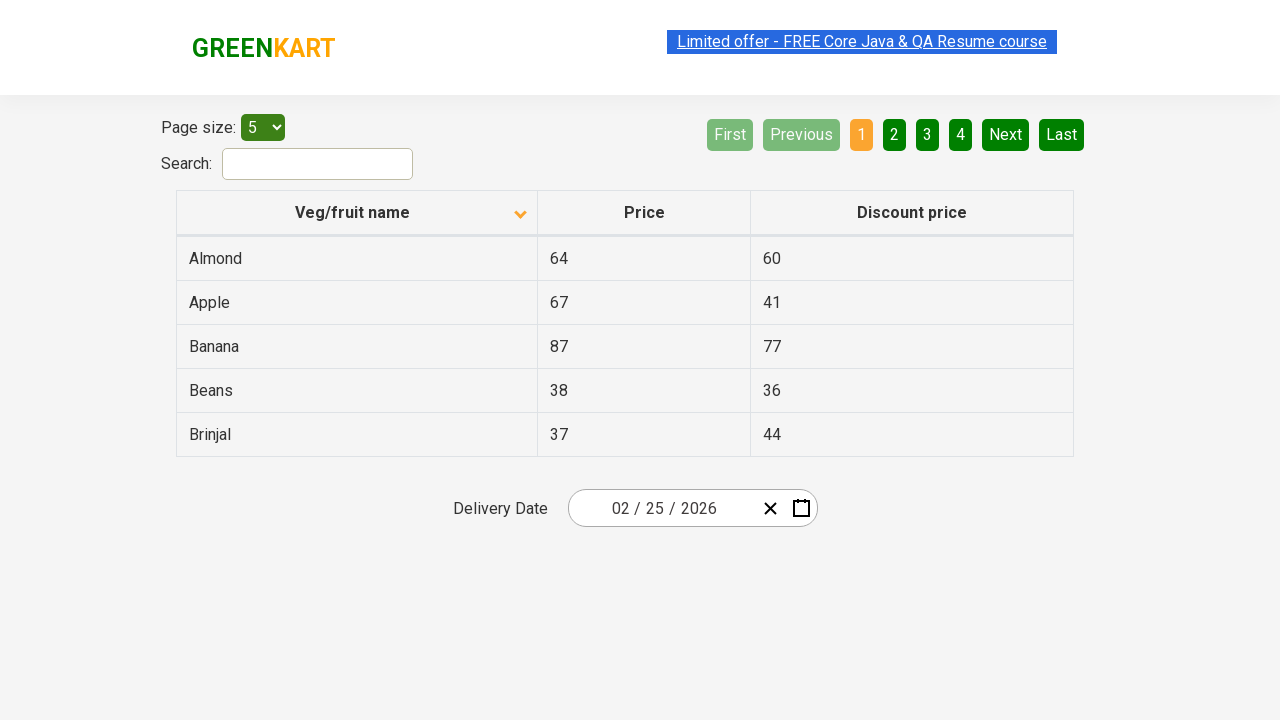